Tests dynamic controls page with explicit waits by clicking Remove button, waiting for and verifying "It's gone!" message, then clicking Add button and waiting for "It's back!" message

Starting URL: https://the-internet.herokuapp.com/dynamic_controls

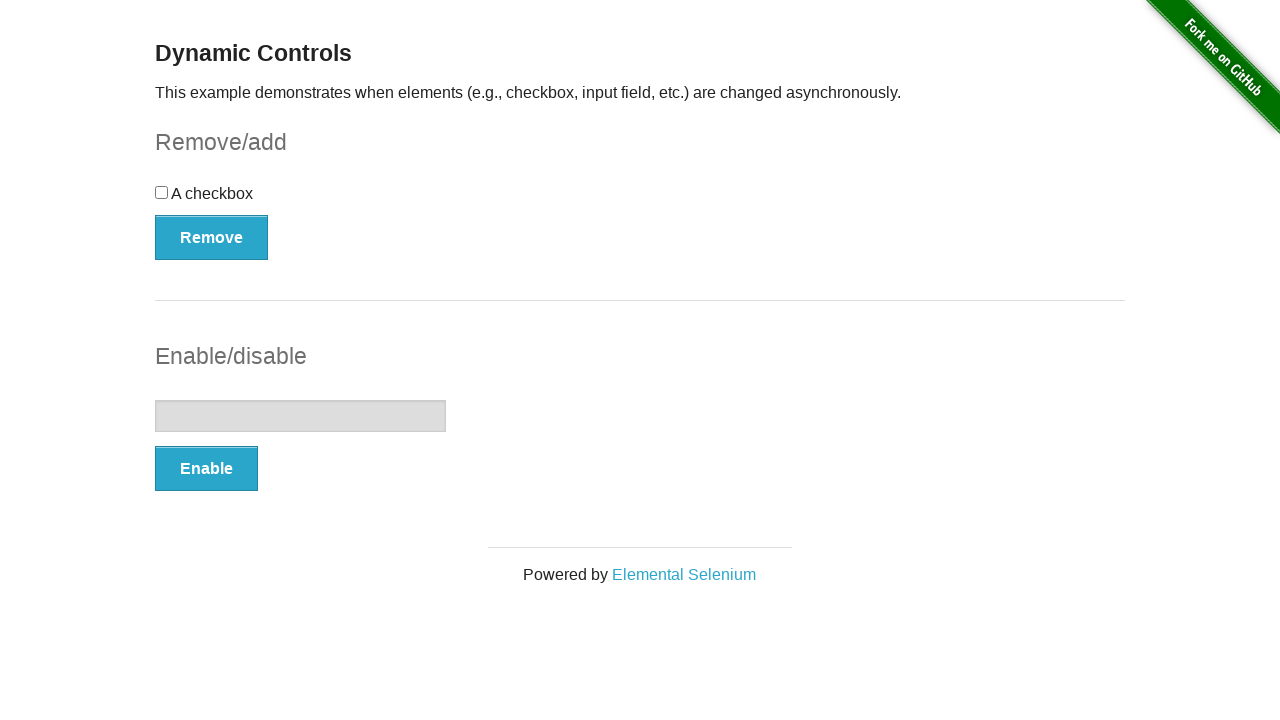

Clicked Remove button at (212, 237) on xpath=//*[text()='Remove']
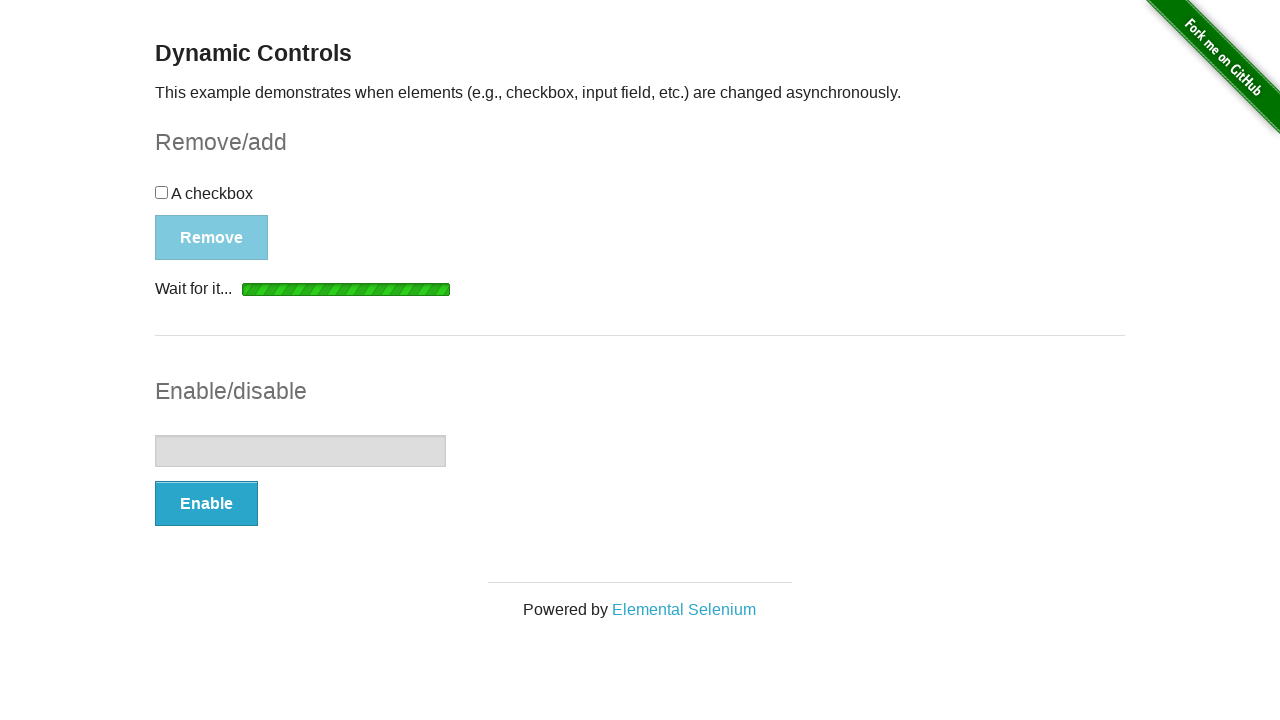

Waited for 'It's gone!' message to be visible
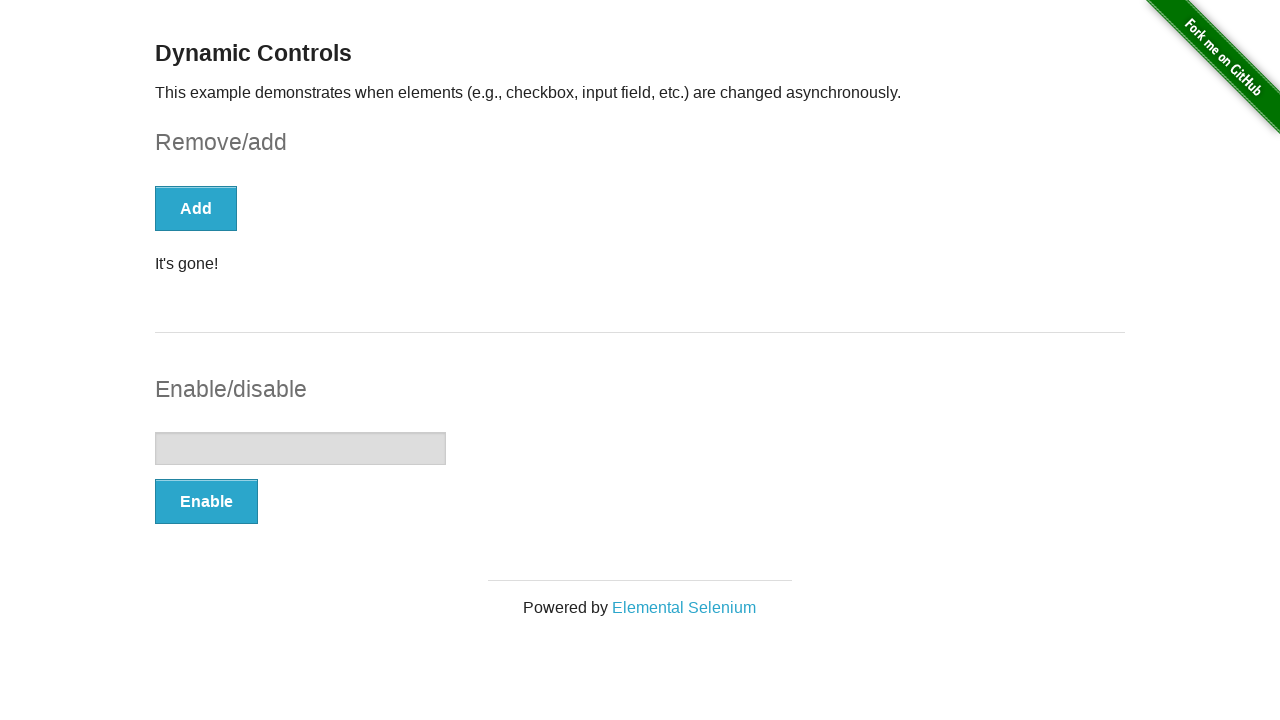

Verified 'It's gone!' message is visible
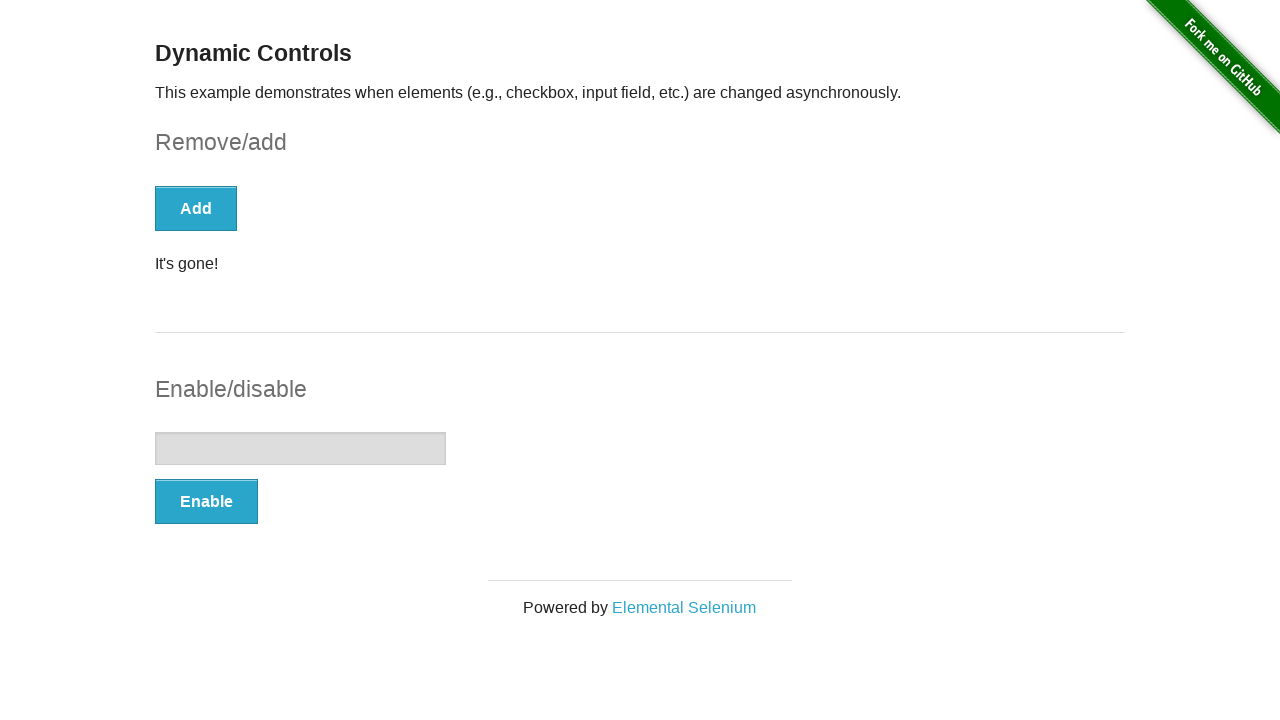

Clicked Add button at (196, 208) on xpath=//*[text()='Add']
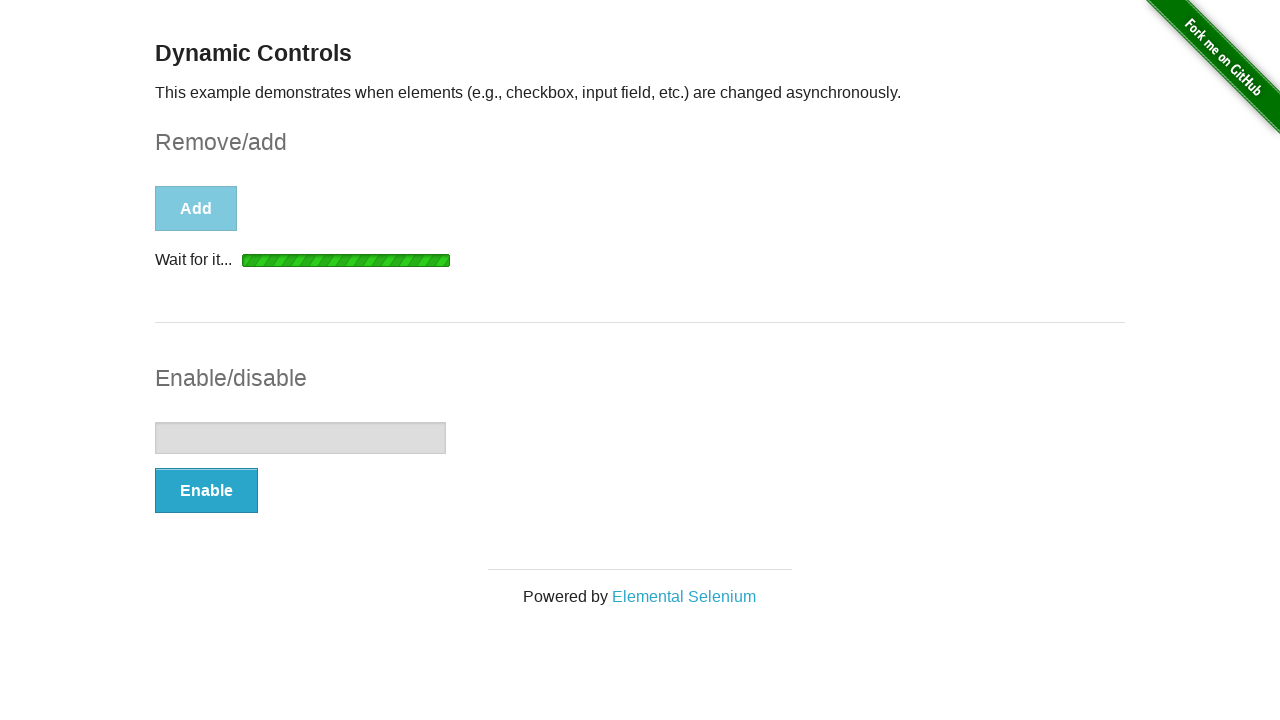

Waited for 'It's back!' message to be visible
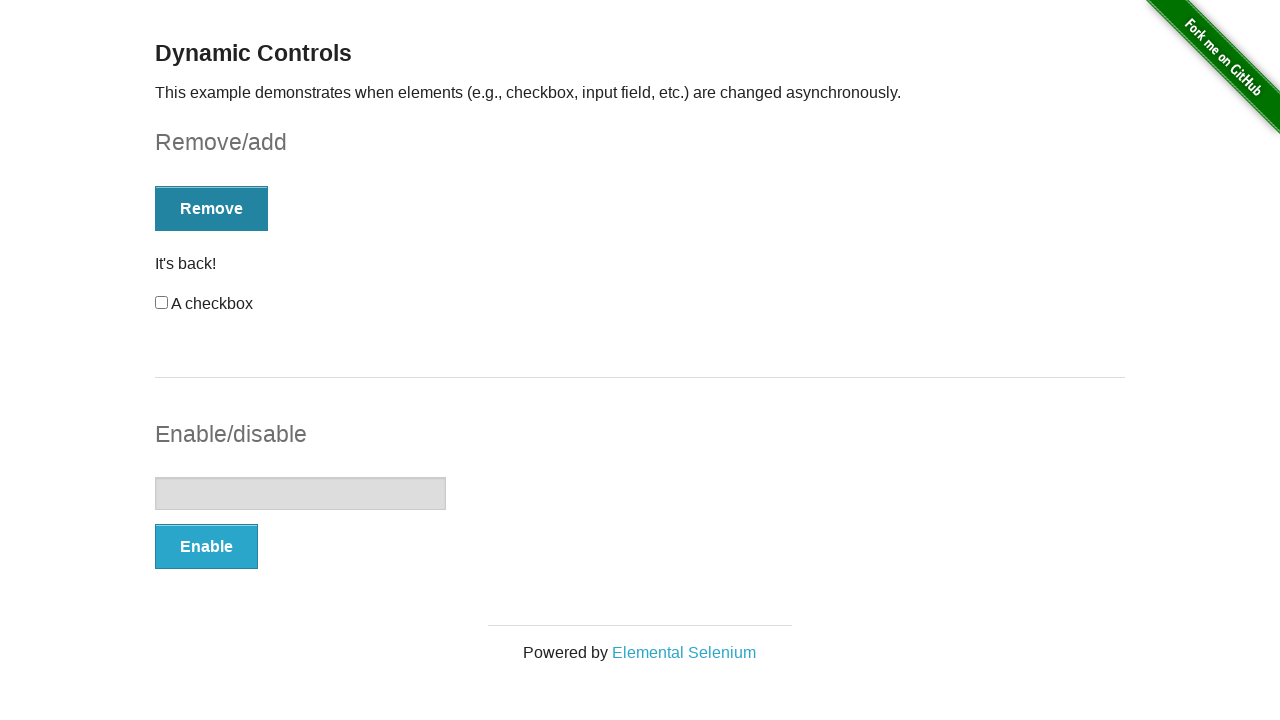

Verified 'It's back!' message is visible
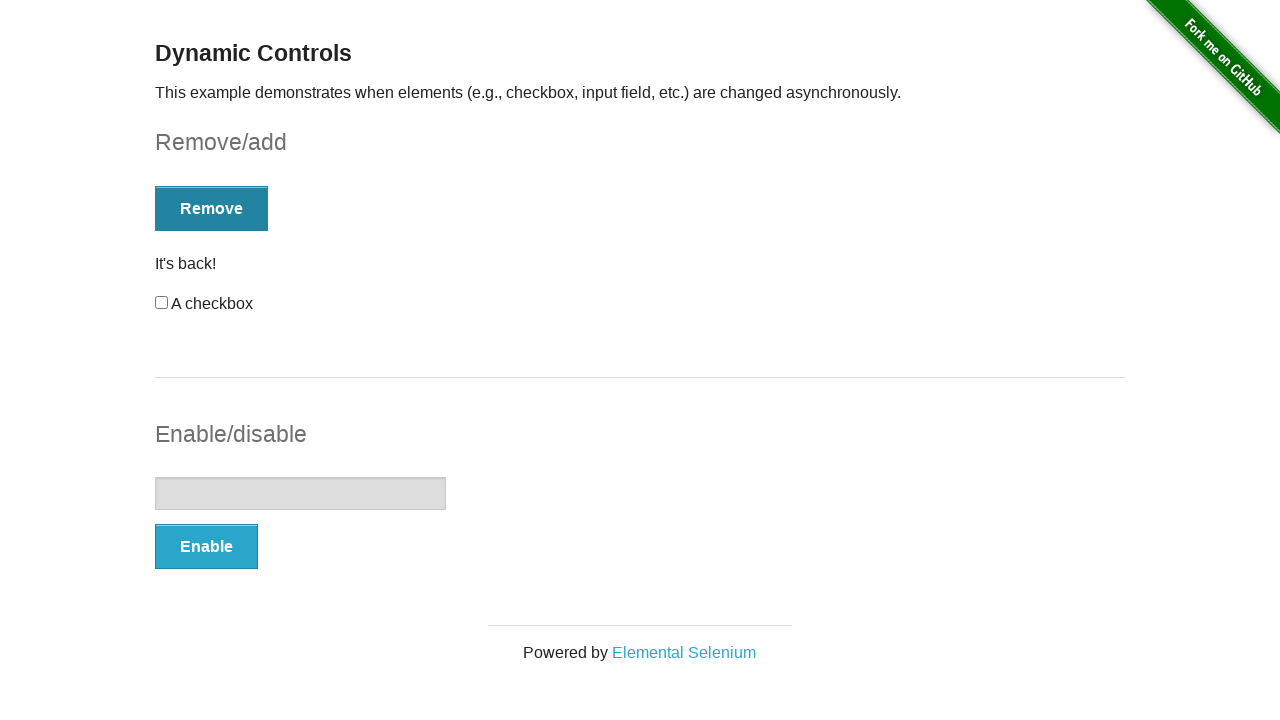

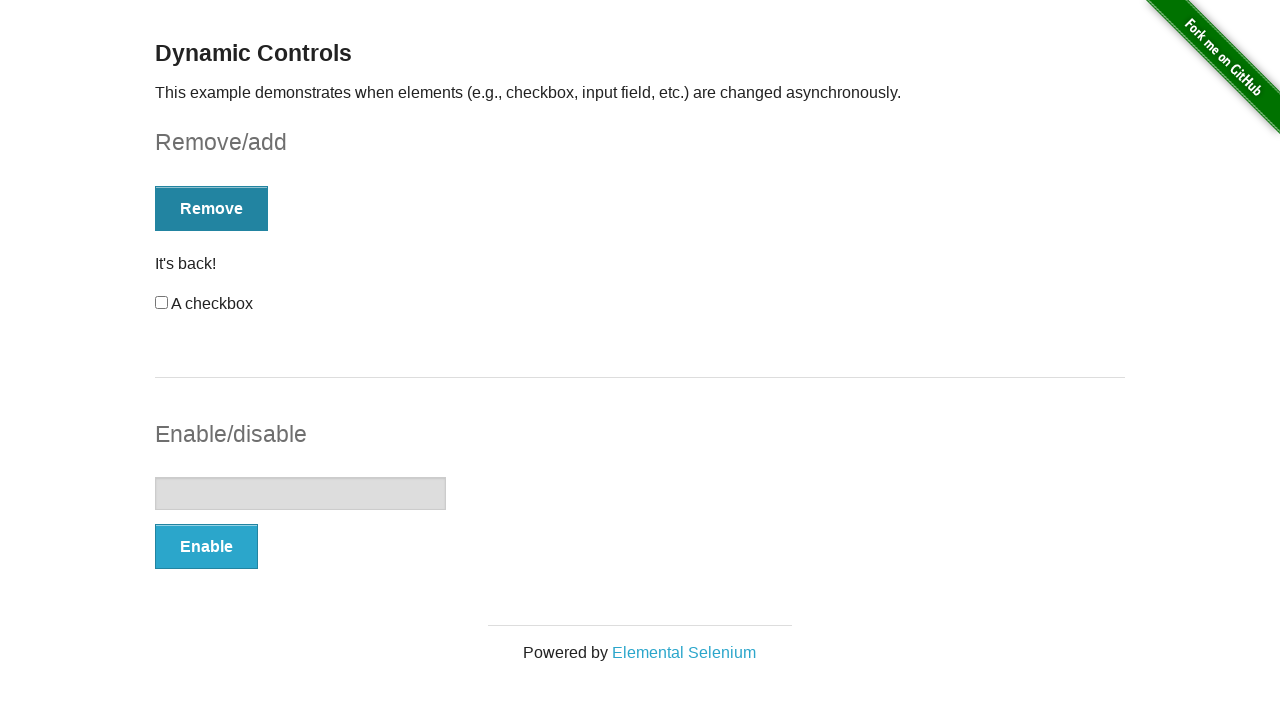